Navigates to a registration page and interacts with a file upload element

Starting URL: http://demo.automationtesting.in/Register.html

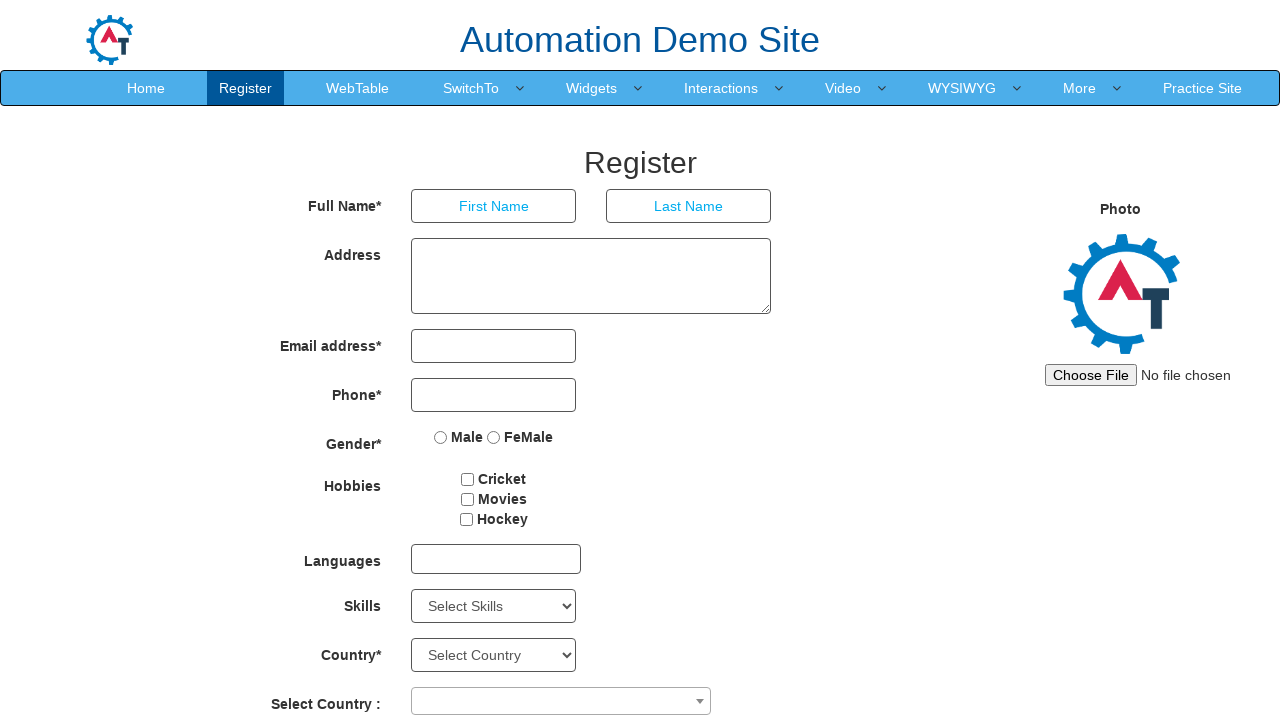

Navigated to registration page at http://demo.automationtesting.in/Register.html
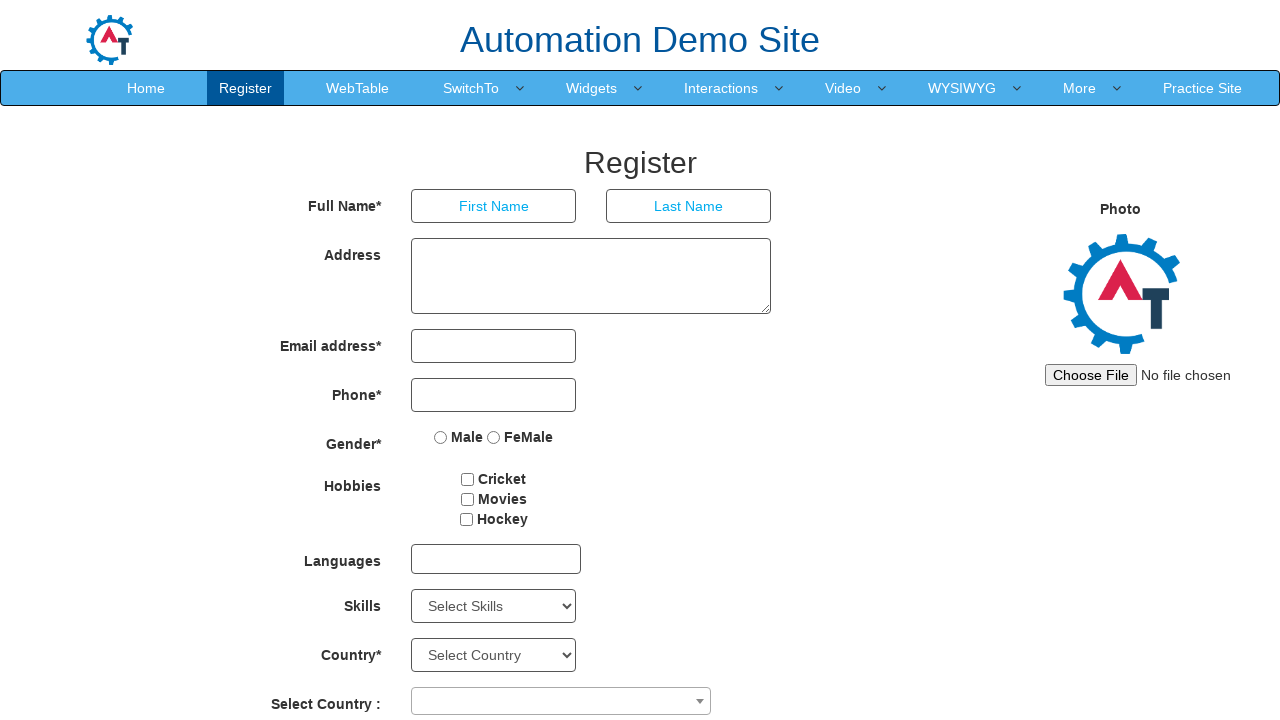

Clicked on the file upload element at (1144, 375) on xpath=//input[@onchange='uploadimg()']
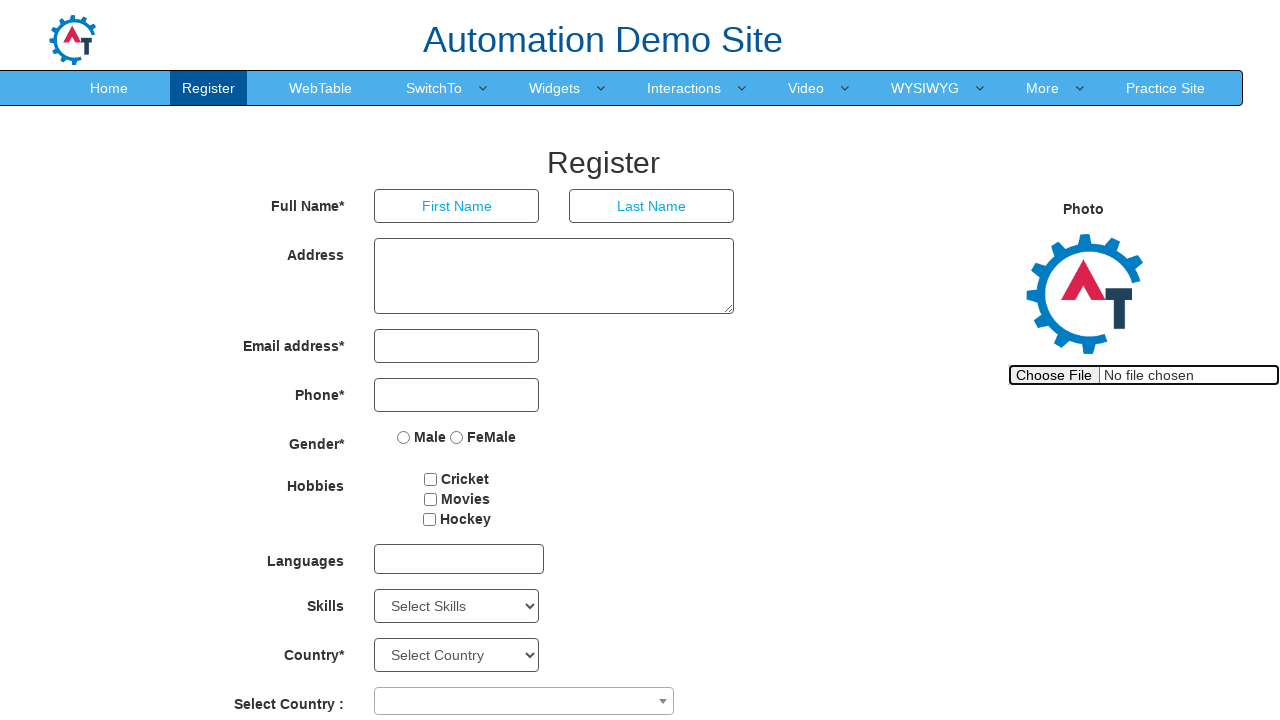

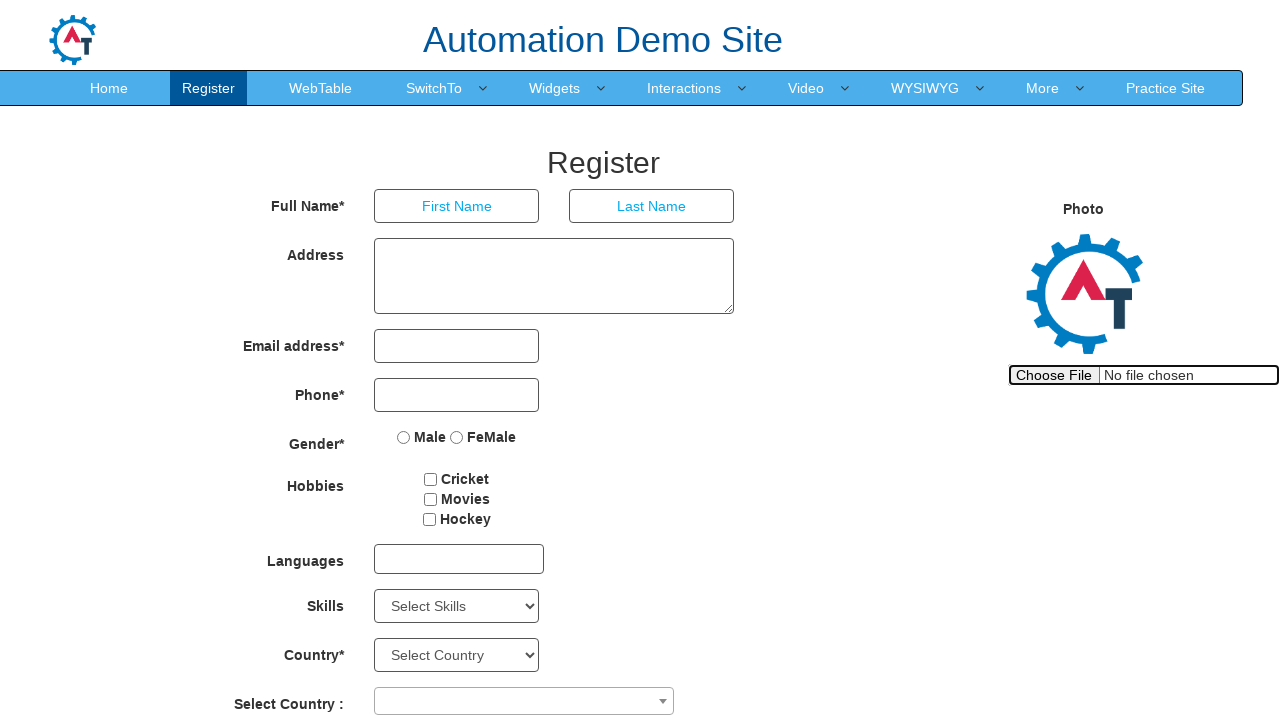